Tests submitting a valid practice form with all fields filled correctly (name, email, gender, mobile, date of birth, subjects, hobbies, address, state/city) and verifies the submitted data appears in the confirmation modal.

Starting URL: https://demoqa.com/automation-practice-form

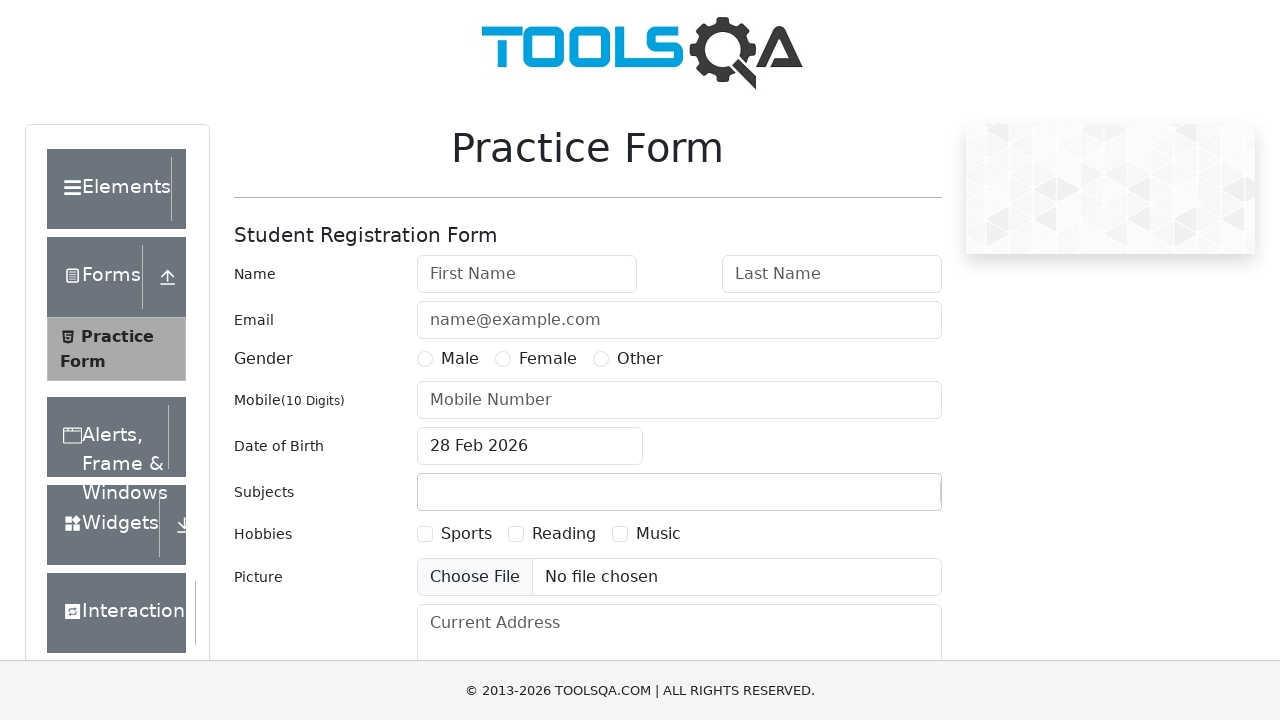

Filled first name field with 'John' on #firstName
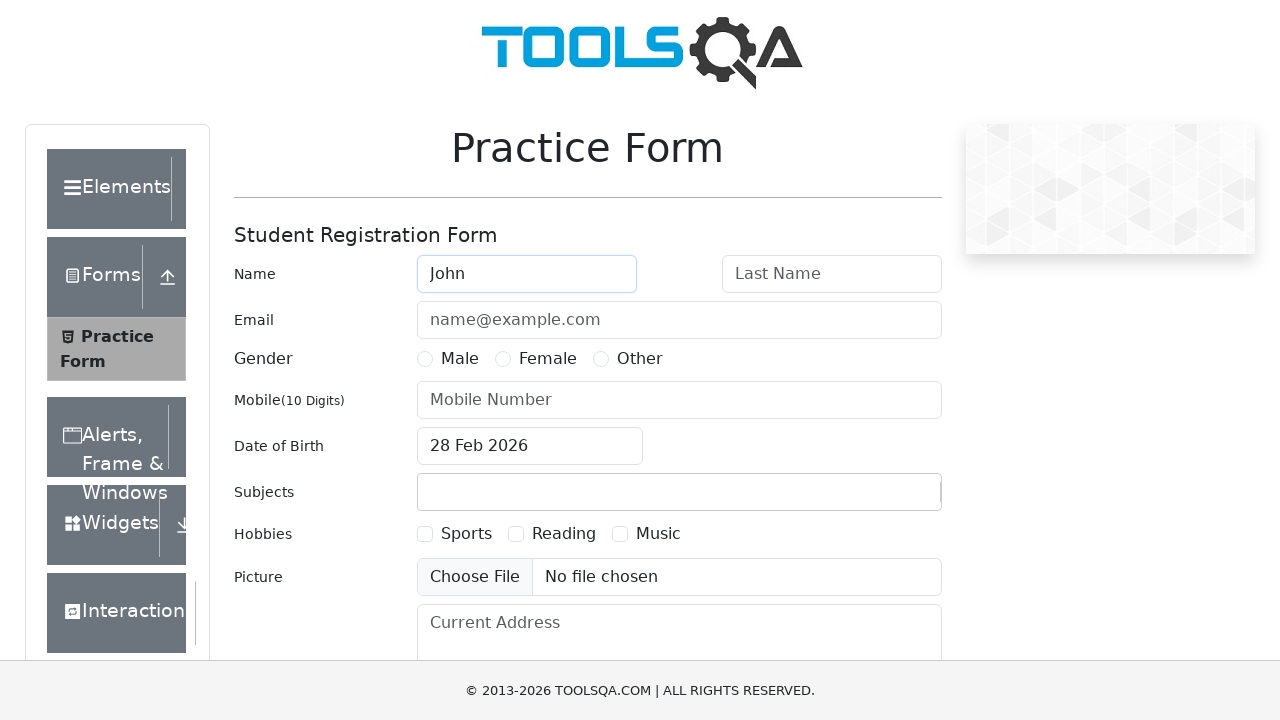

Filled last name field with 'Smith' on #lastName
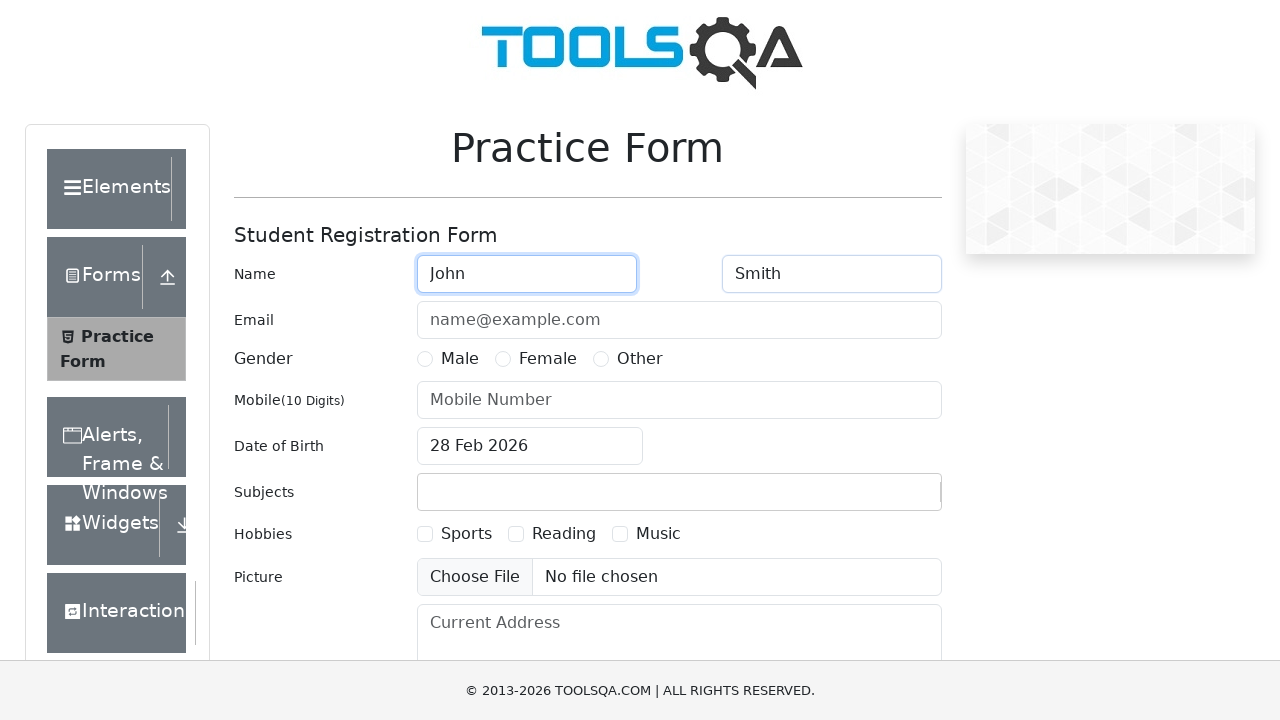

Filled email field with 'JohnSmith@random.com' on #userEmail
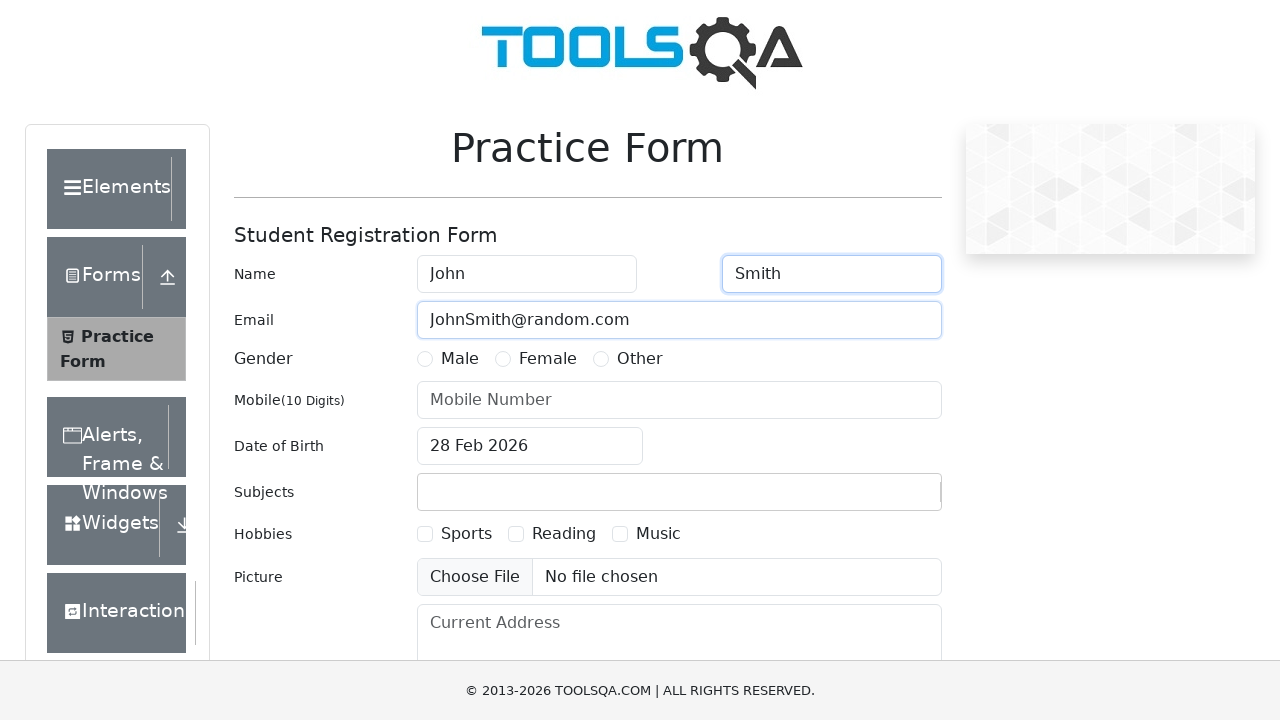

Selected Male gender radio button
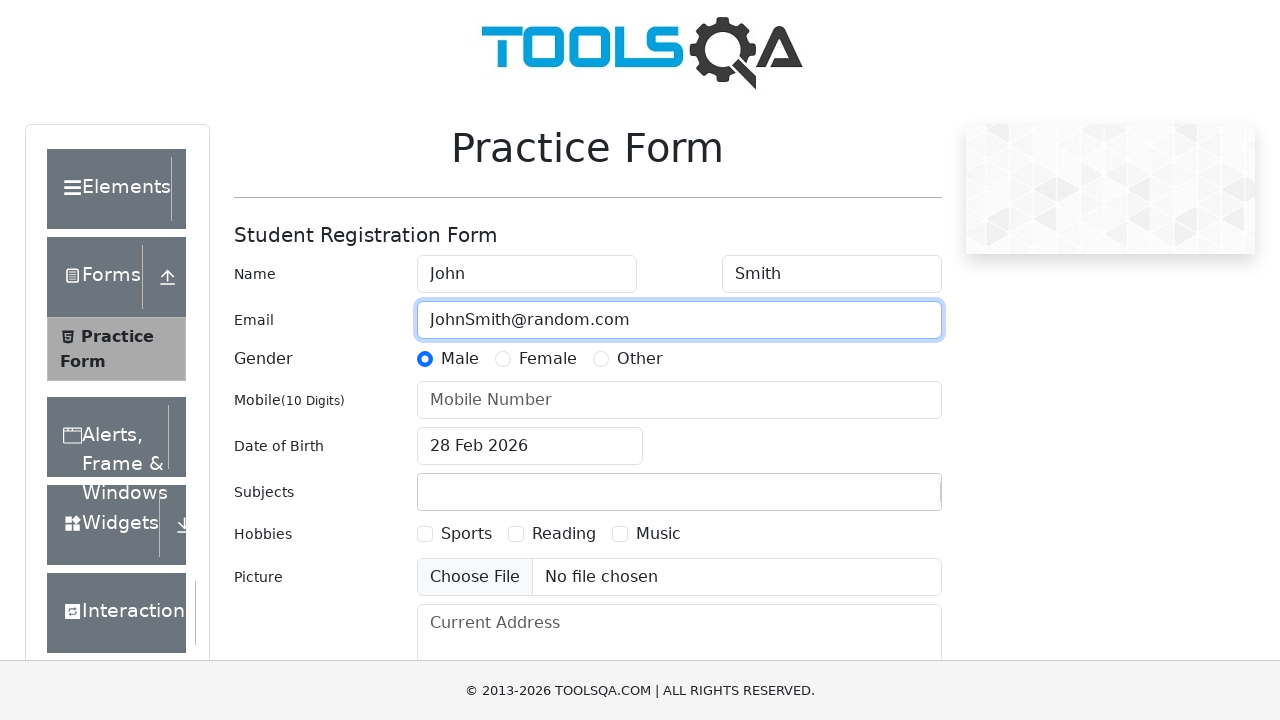

Filled mobile number field with '1234567899' on #userNumber
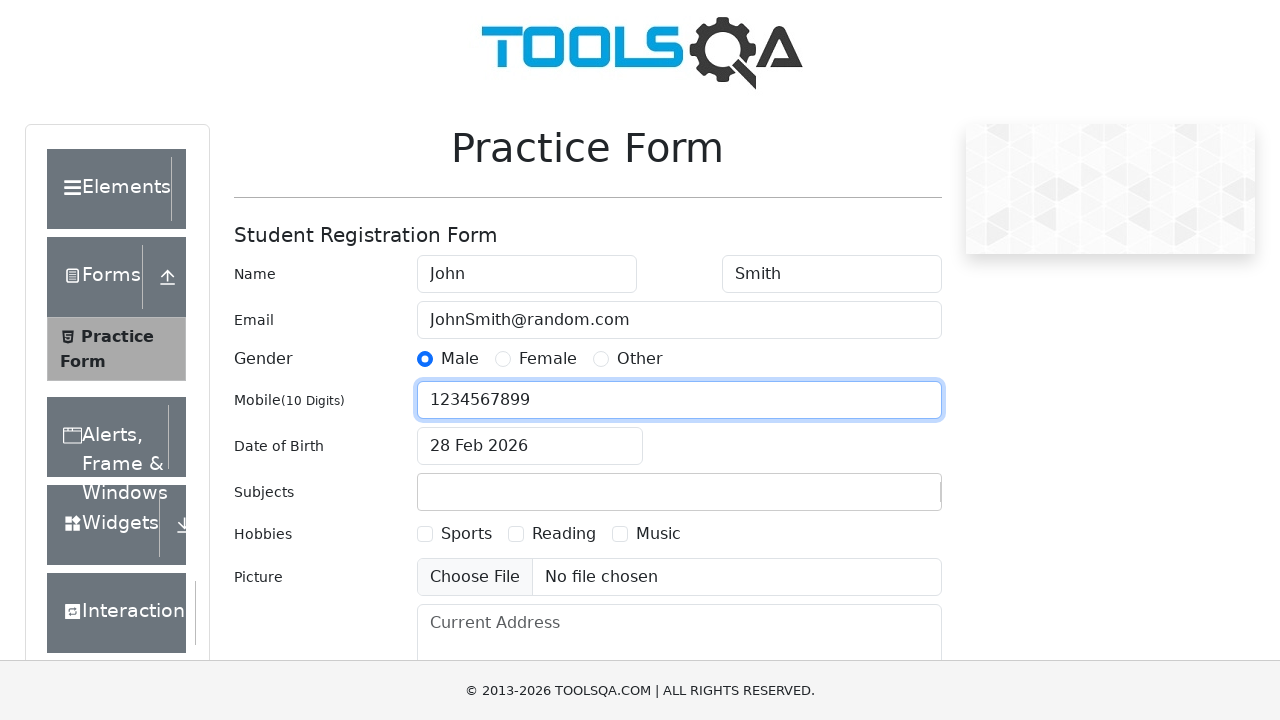

Clicked date of birth input field at (530, 446) on #dateOfBirthInput
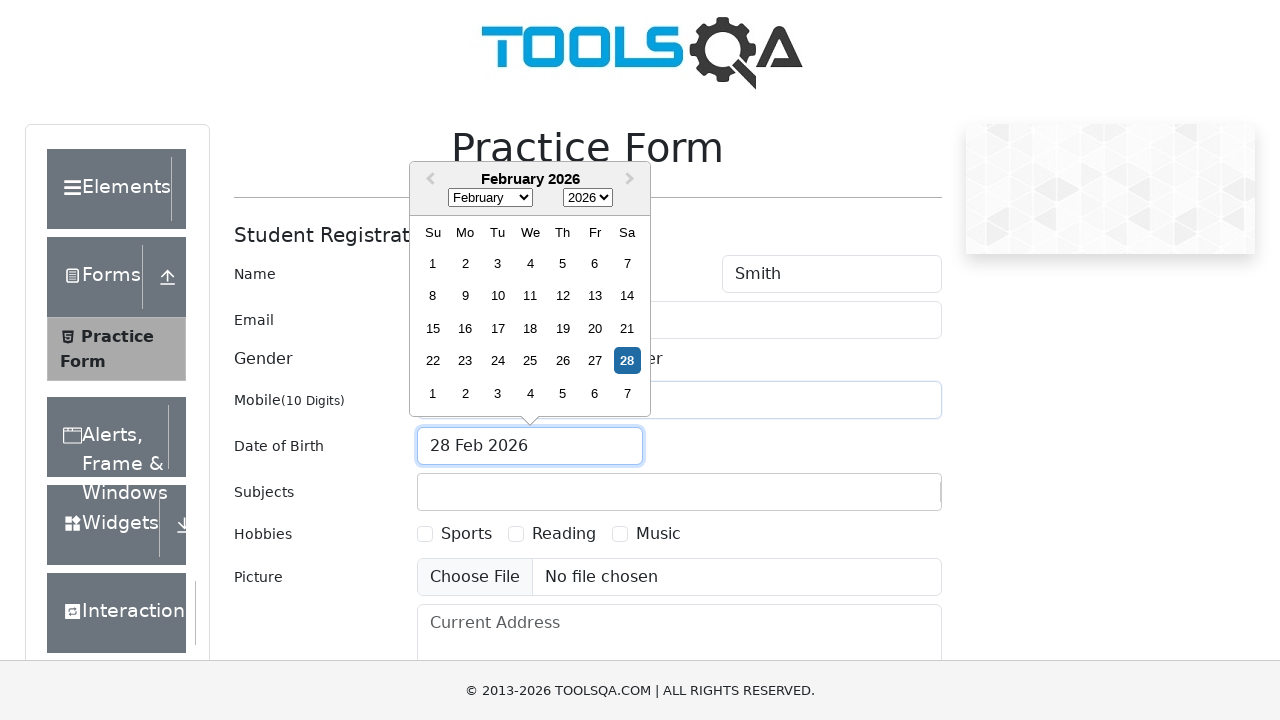

Selected all text in date of birth field
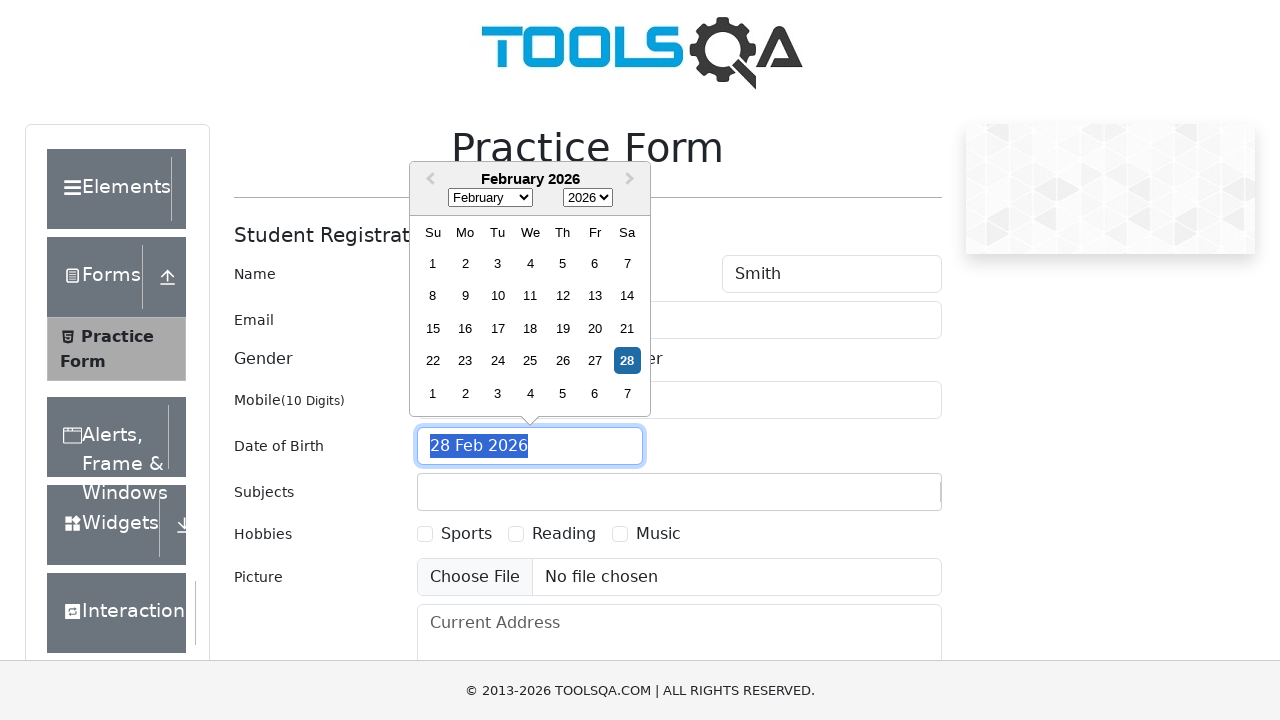

Typed date of birth '10 March 1990'
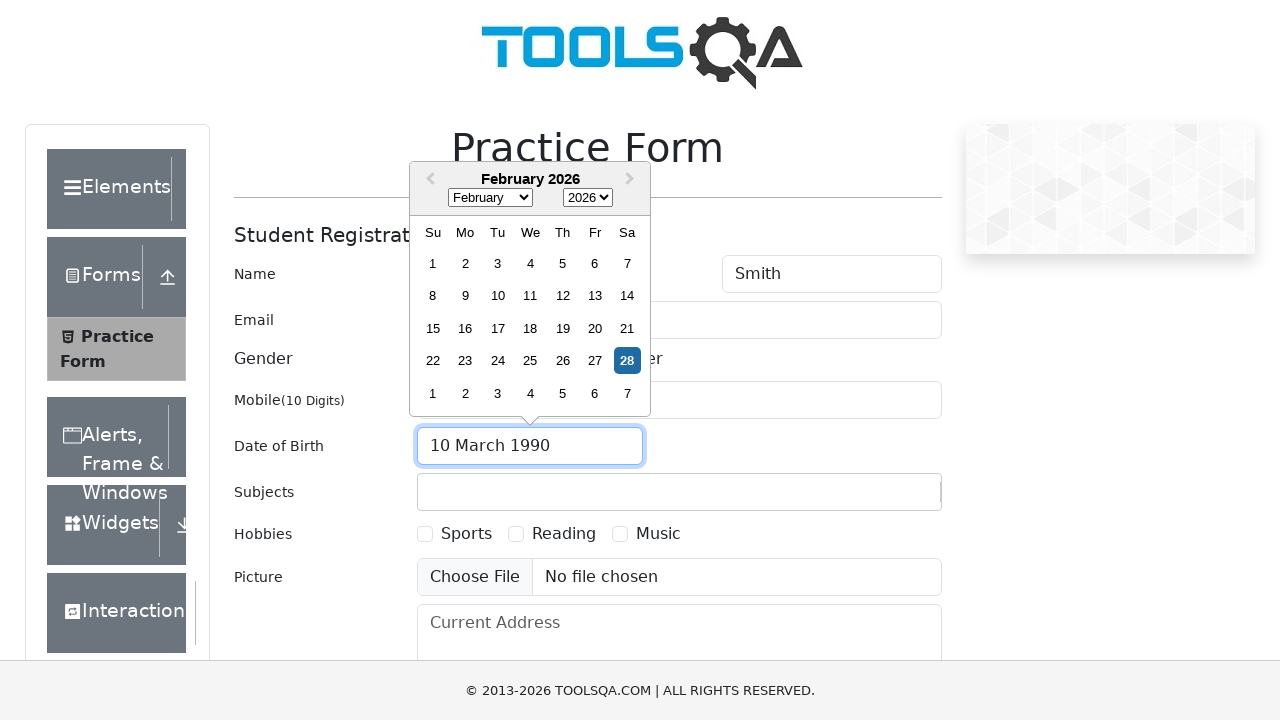

Pressed Escape to close date picker
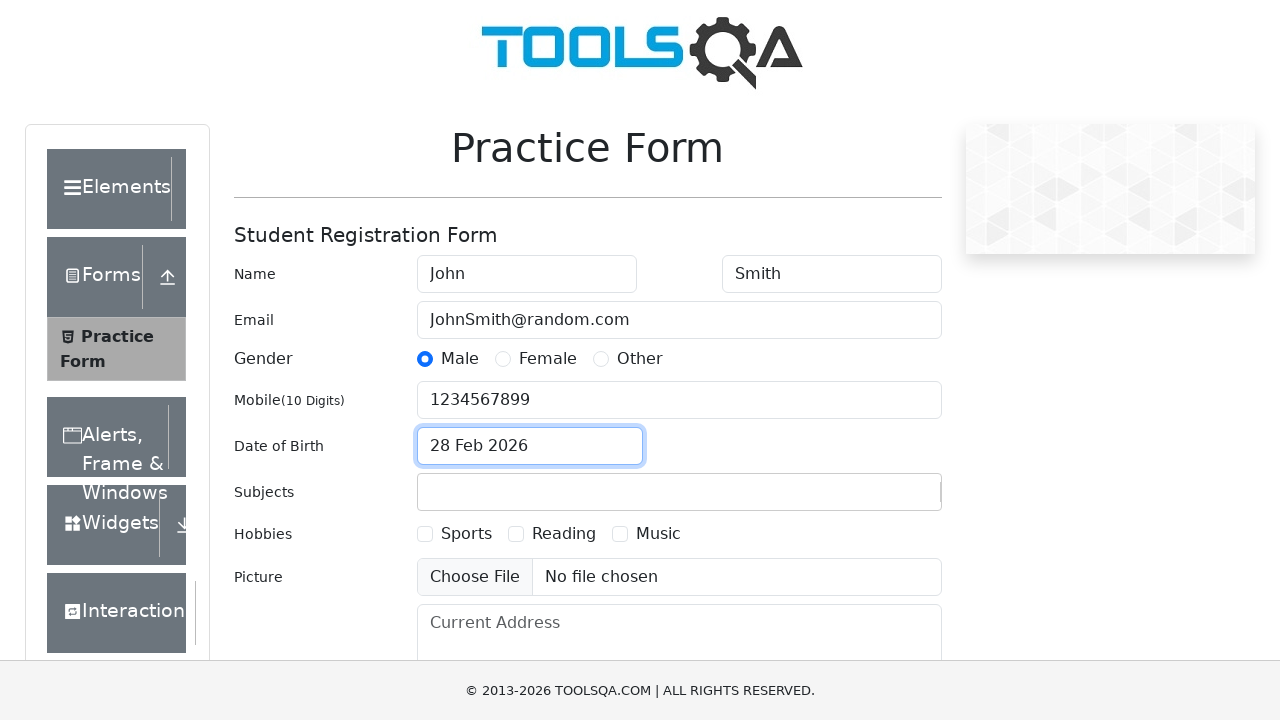

Typed 'Maths' in subjects input field on #subjectsInput
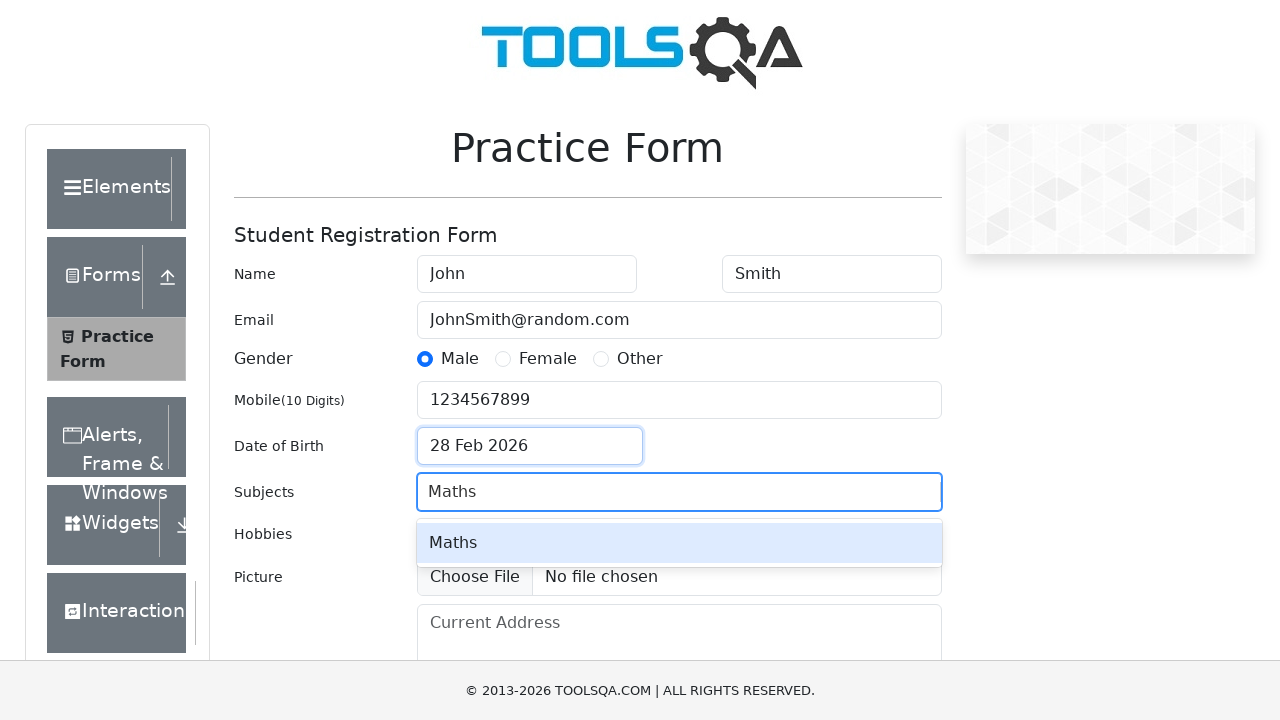

Waited for first subject dropdown option to appear
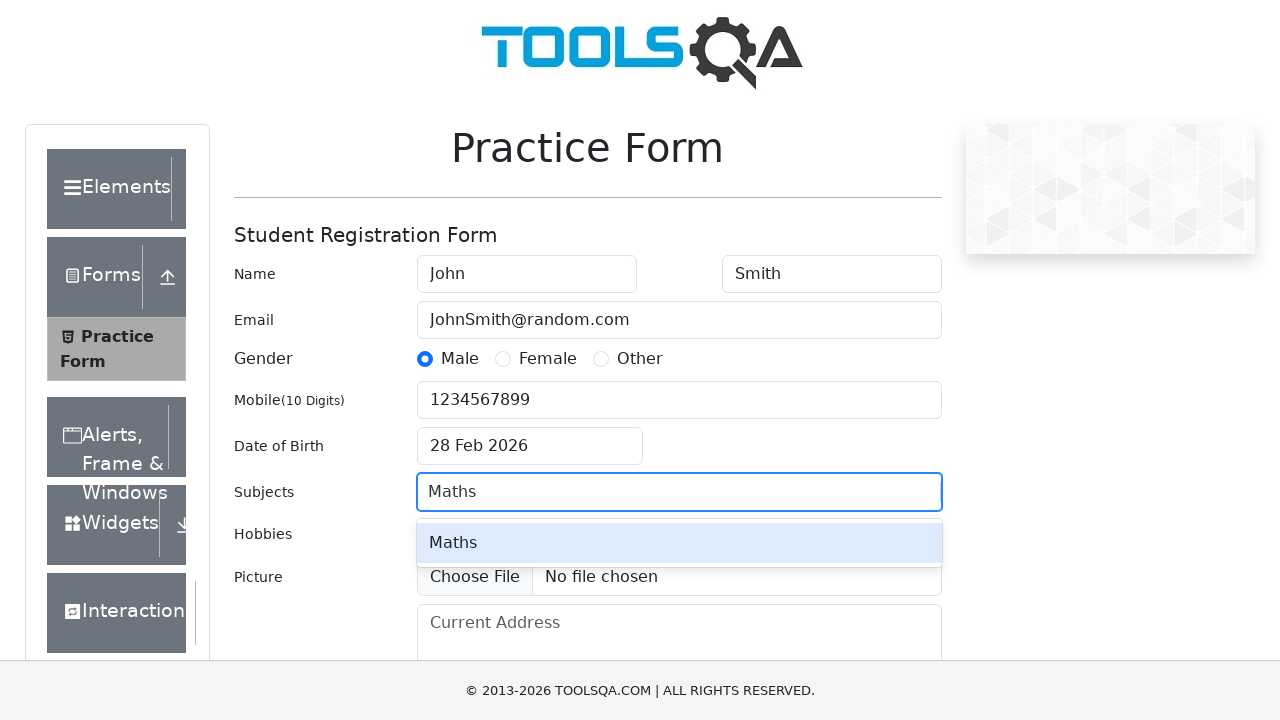

Selected 'Maths' from subjects dropdown at (679, 543) on #react-select-2-option-0
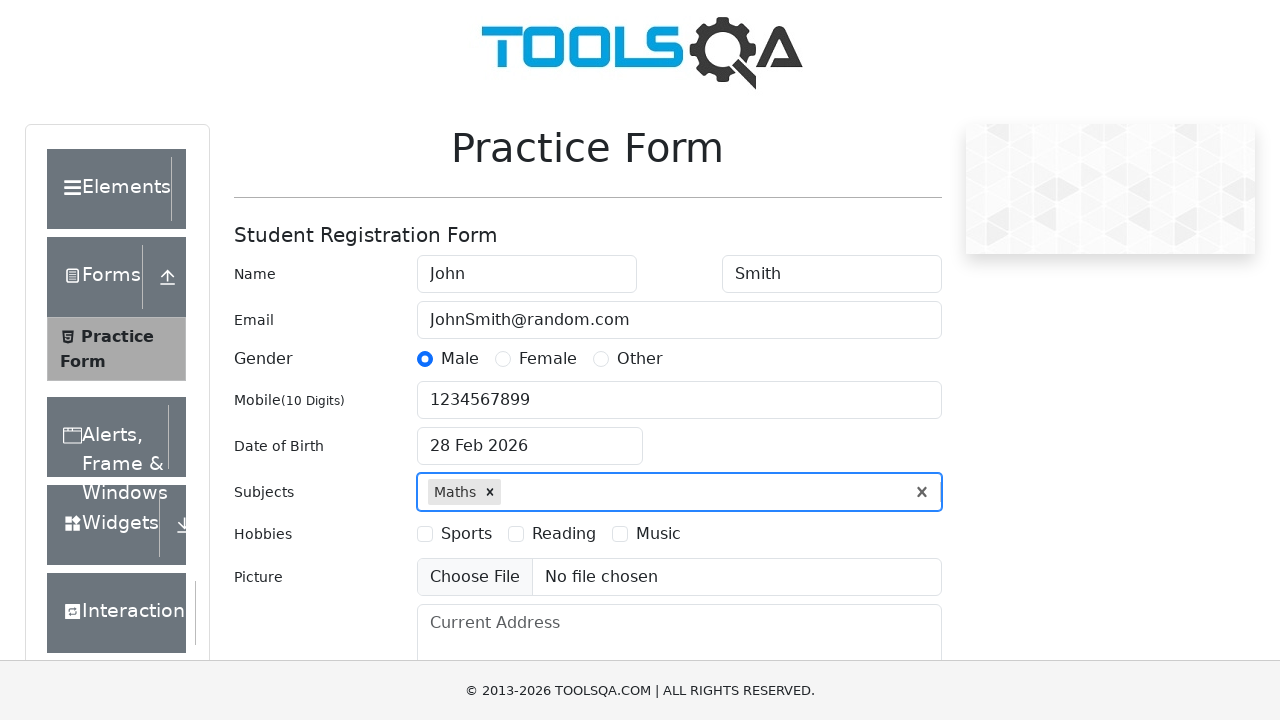

Typed 'Arts' in subjects input field on #subjectsInput
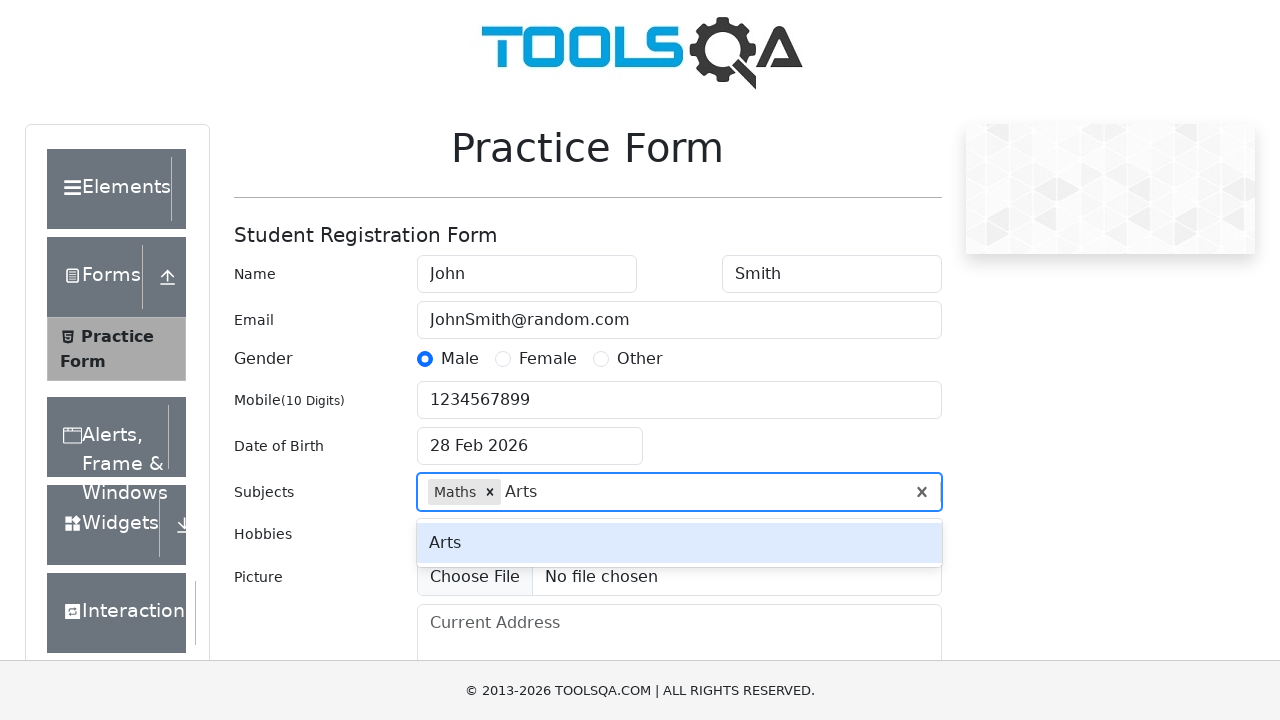

Waited for second subject dropdown option to appear
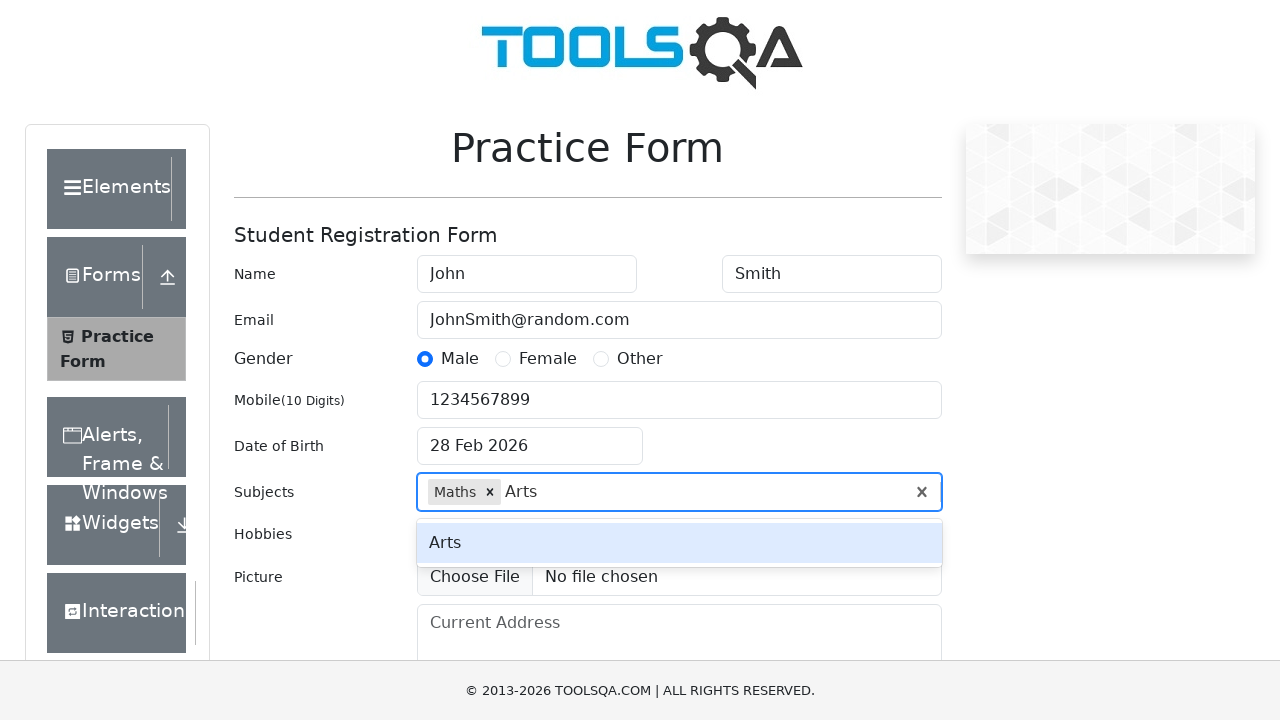

Selected 'Arts' from subjects dropdown at (679, 543) on #react-select-2-option-0
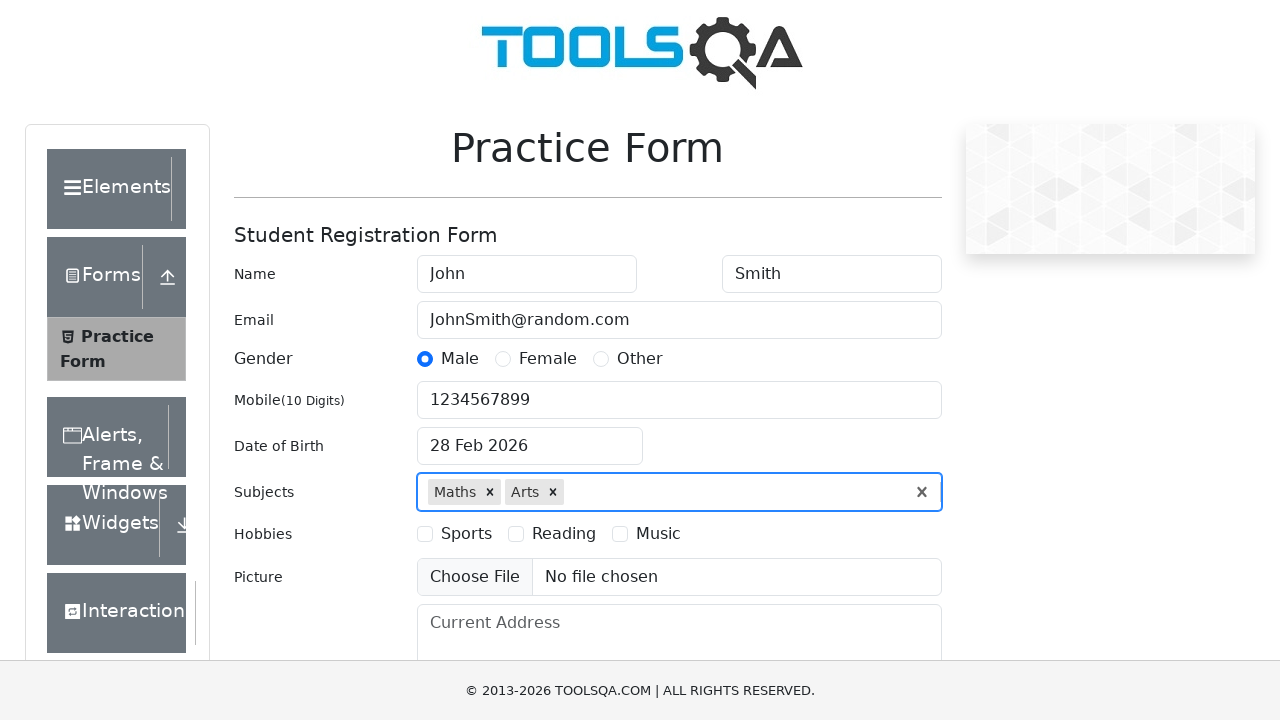

Selected 'Sports' hobby checkbox
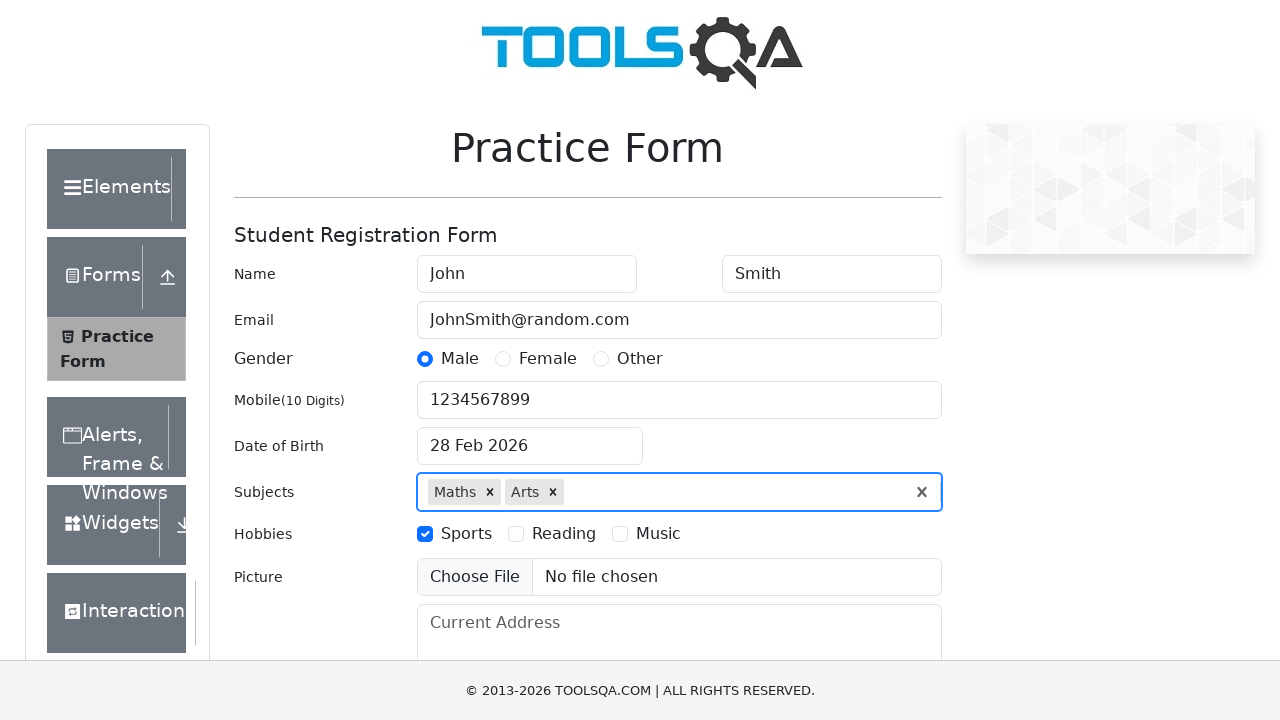

Selected 'Reading' hobby checkbox
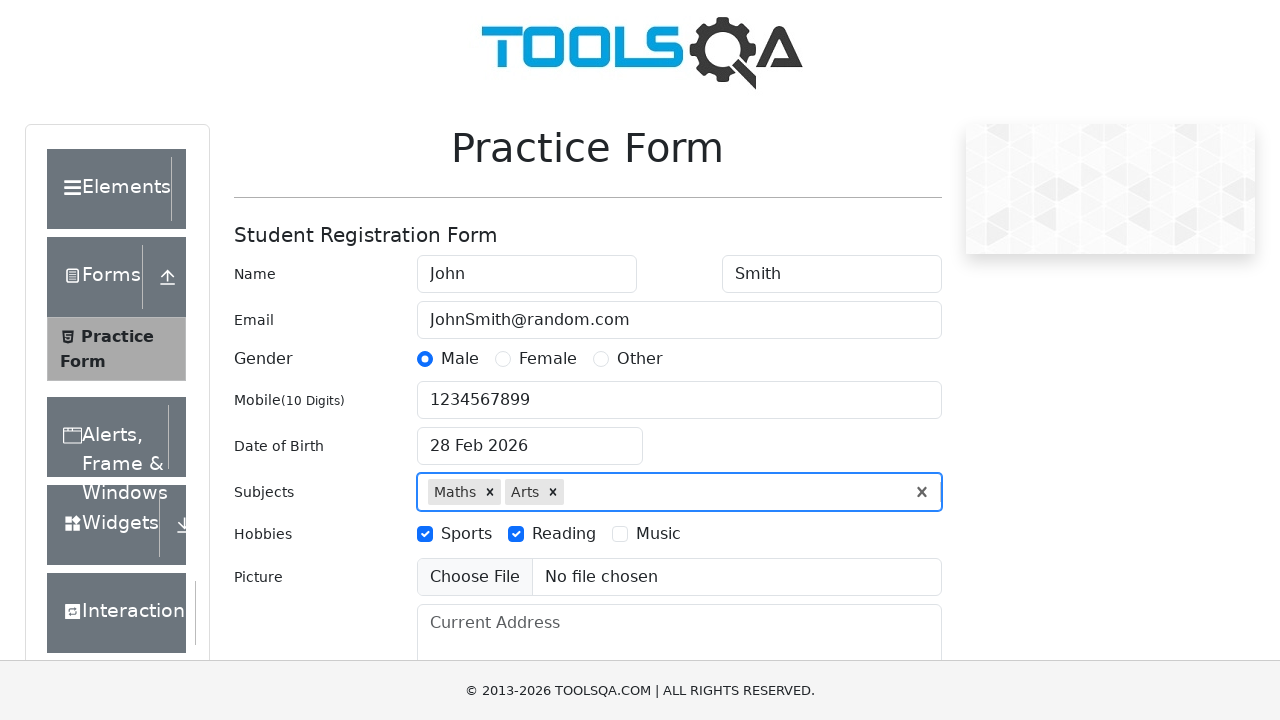

Selected 'Music' hobby checkbox
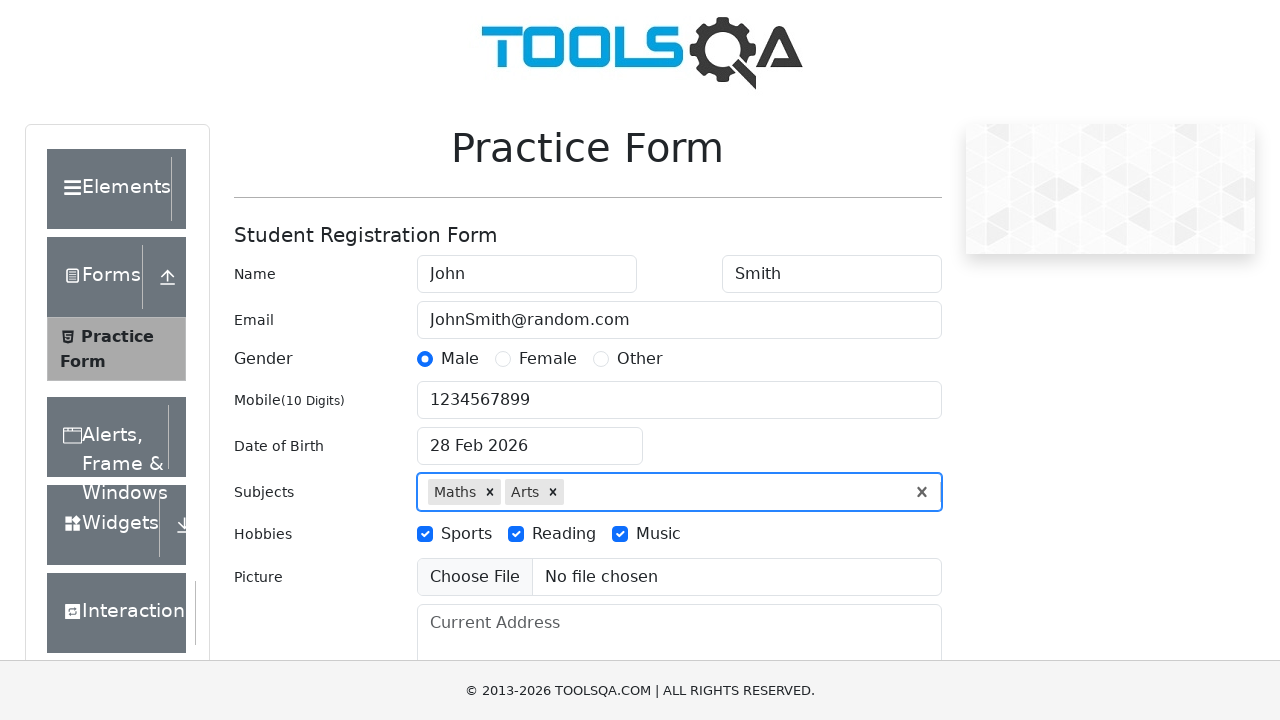

Filled current address field with '101 Schoolyard Ave' on #currentAddress
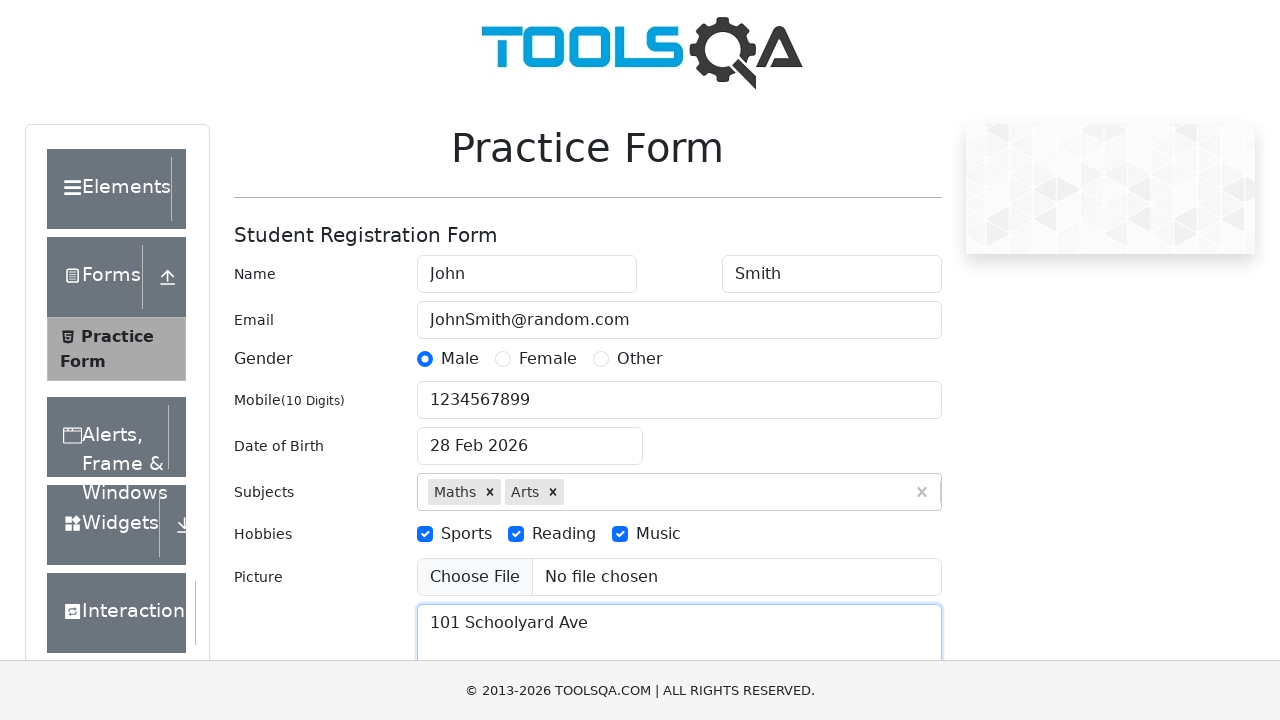

Typed 'Haryana' in state input field on #react-select-3-input
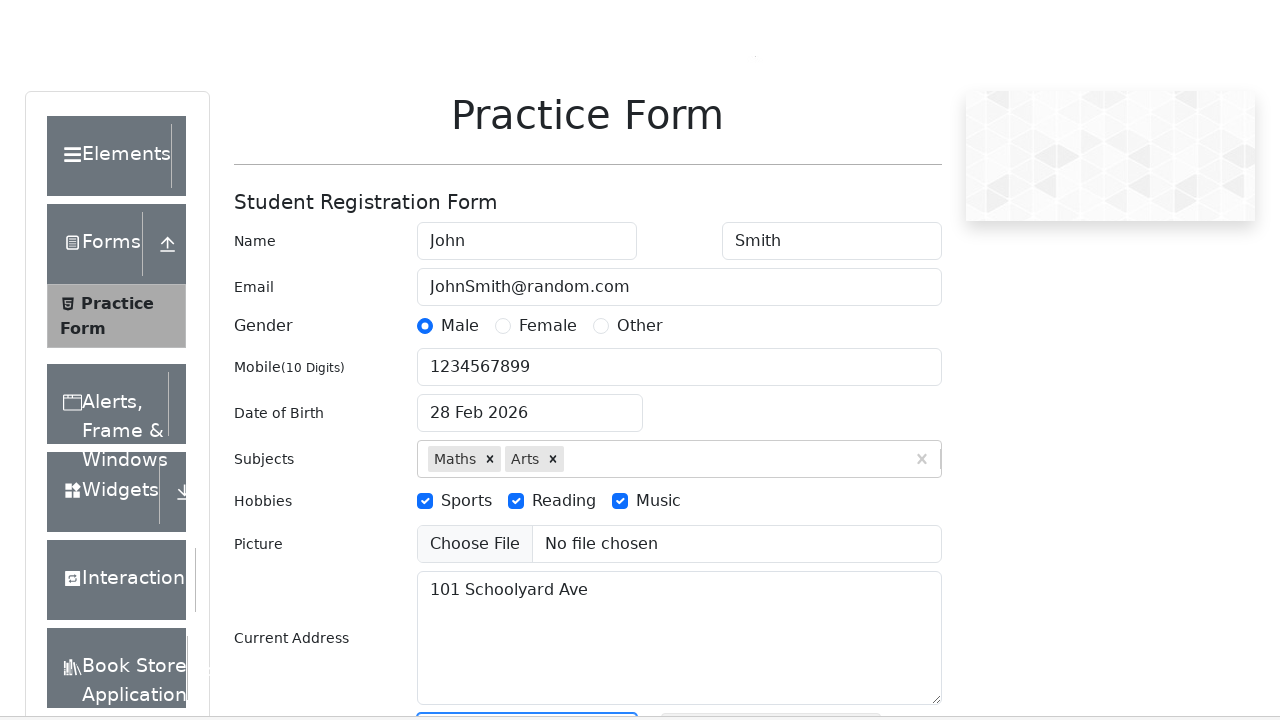

Waited for state dropdown option to appear
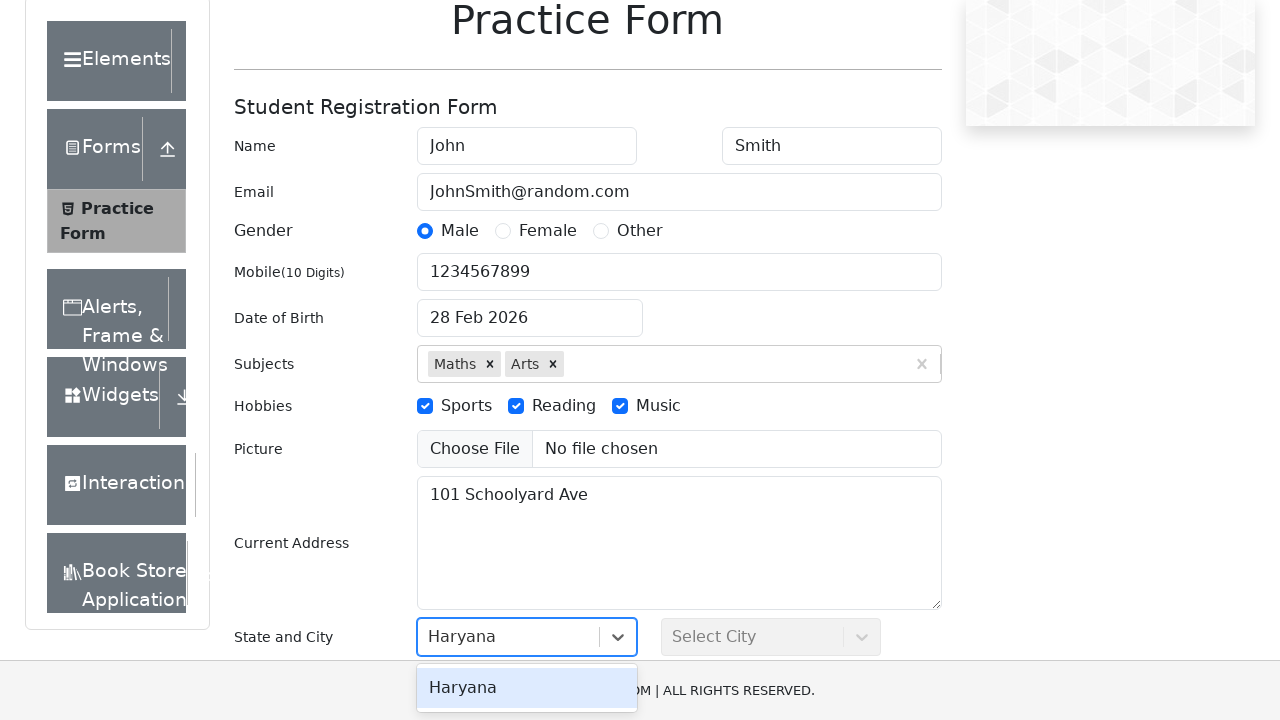

Selected 'Haryana' from state dropdown at (527, 688) on #react-select-3-option-2
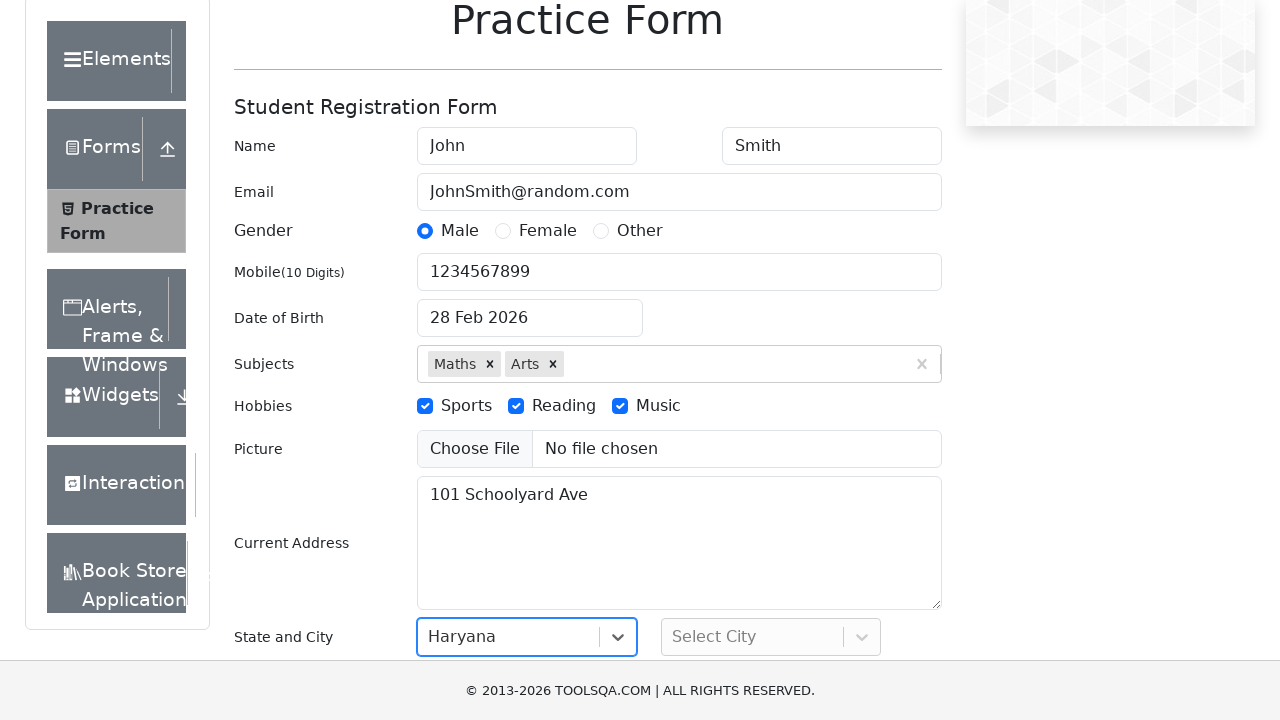

Typed 'Karnal' in city input field on #react-select-4-input
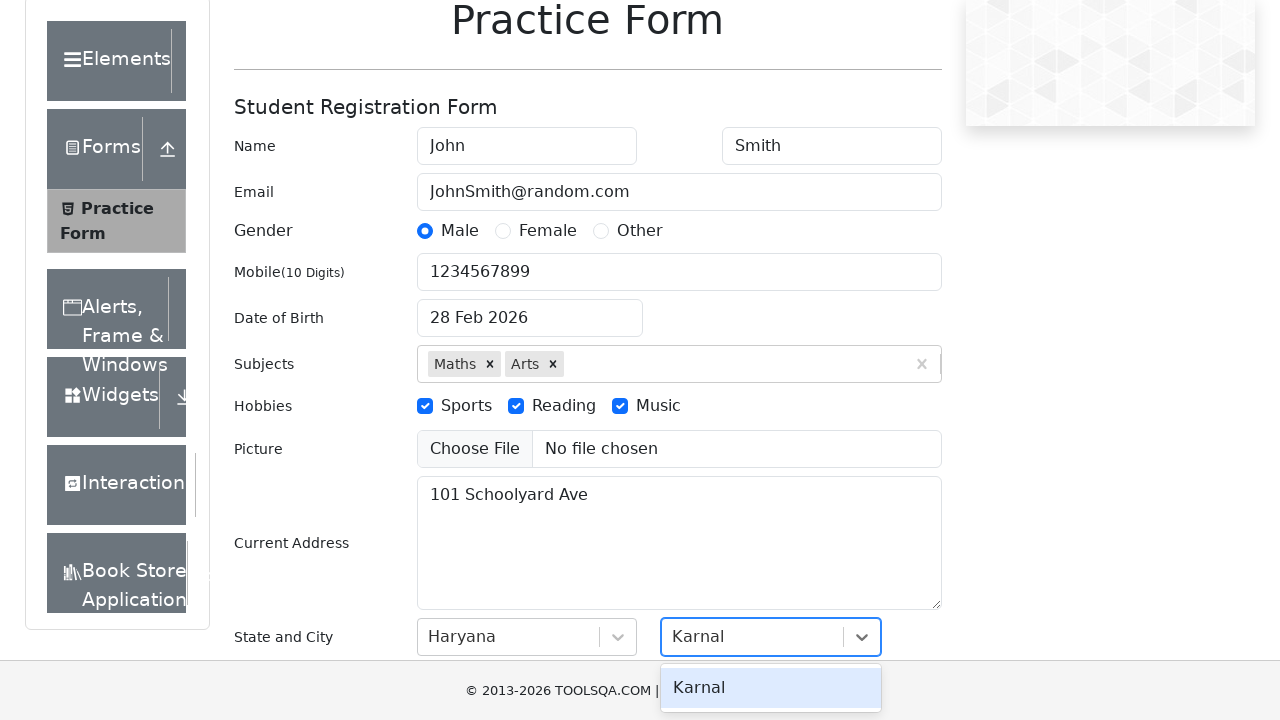

Waited for city dropdown option to appear
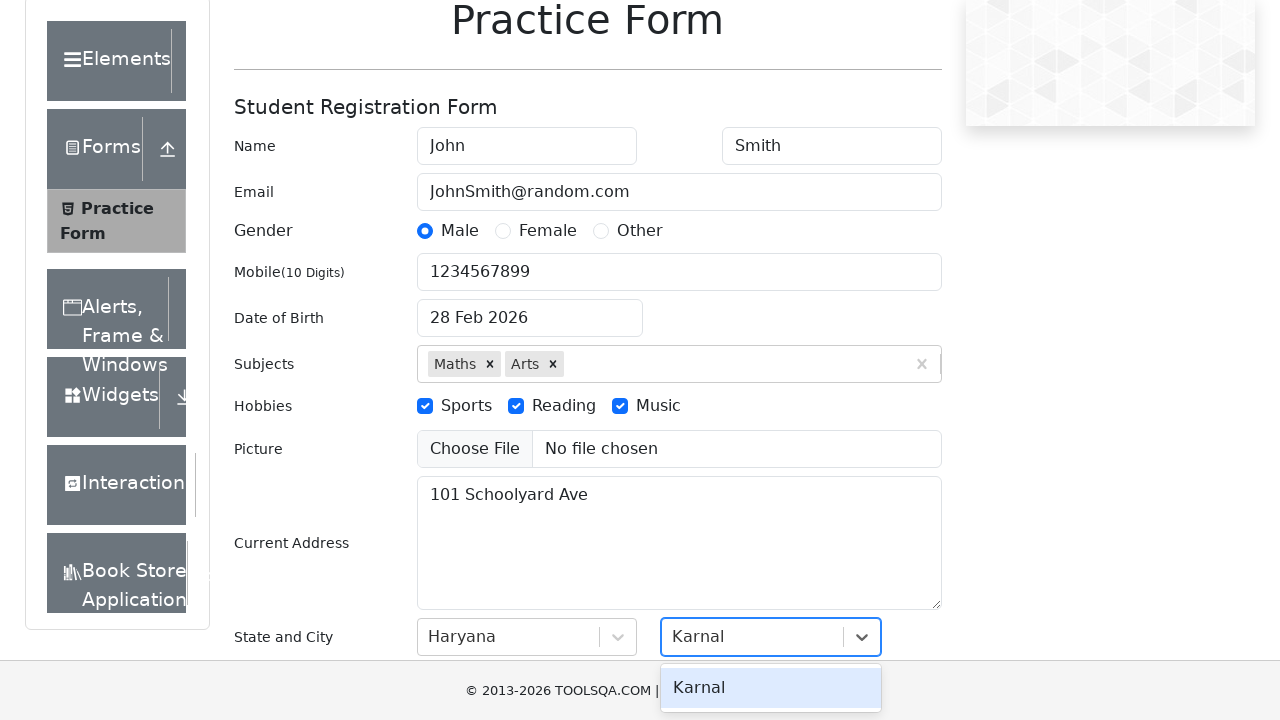

Selected 'Karnal' from city dropdown at (771, 688) on #react-select-4-option-0
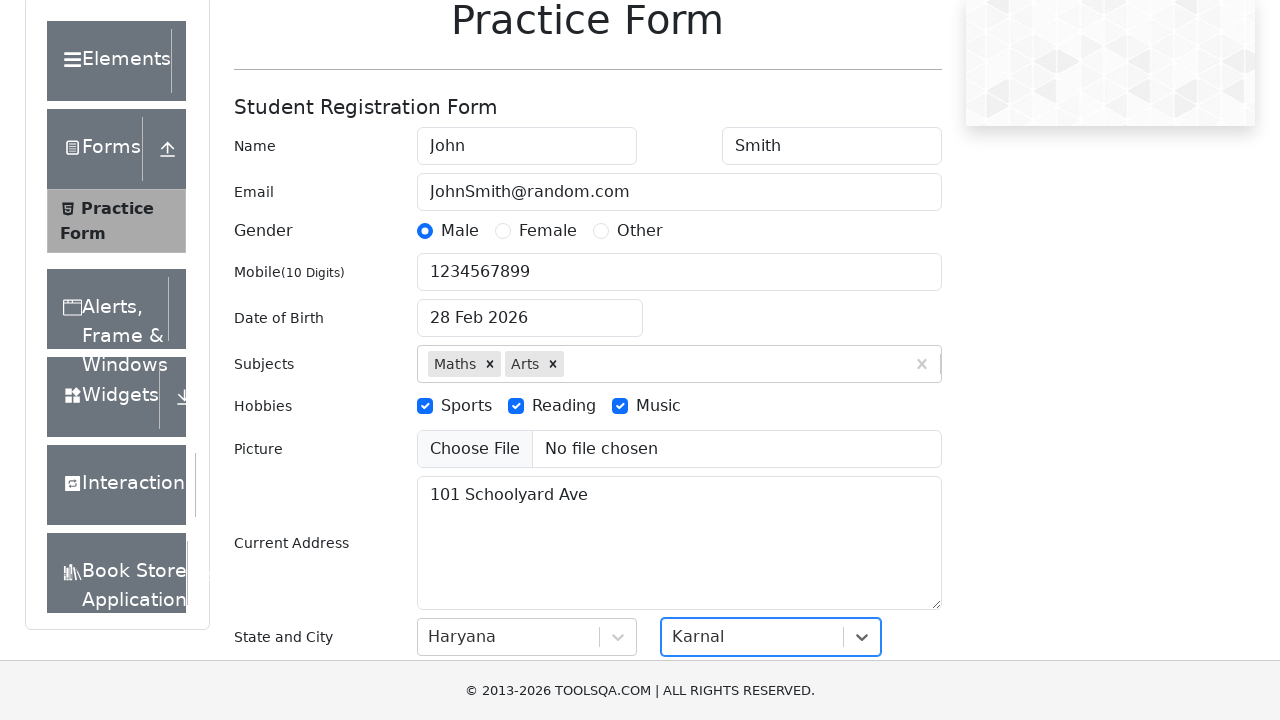

Clicked submit button to submit the practice form at (885, 499) on #submit
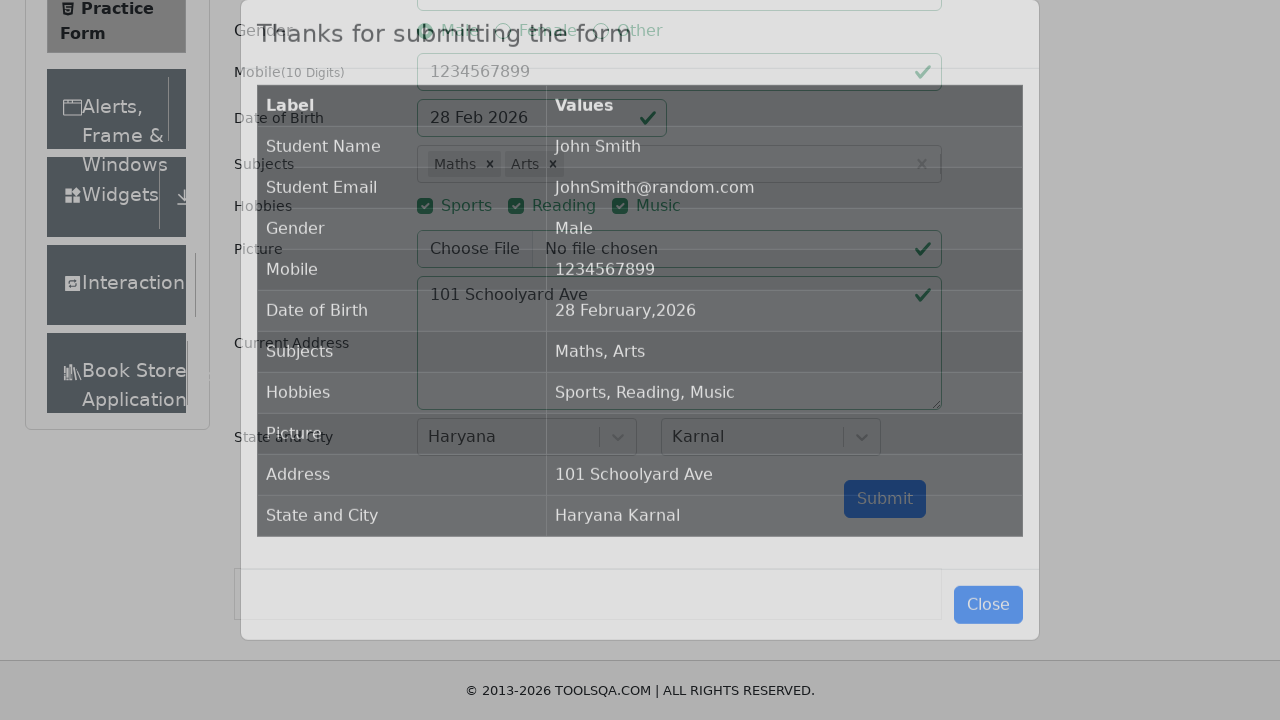

Confirmation modal appeared with submitted form data
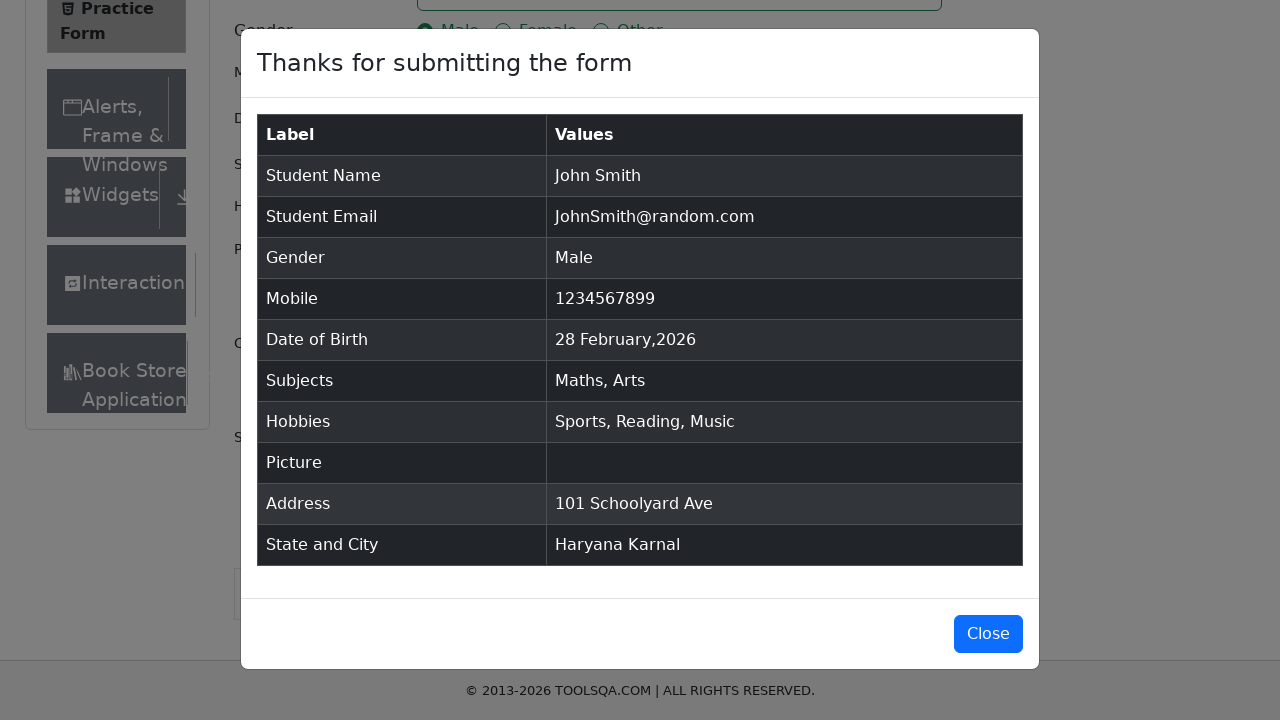

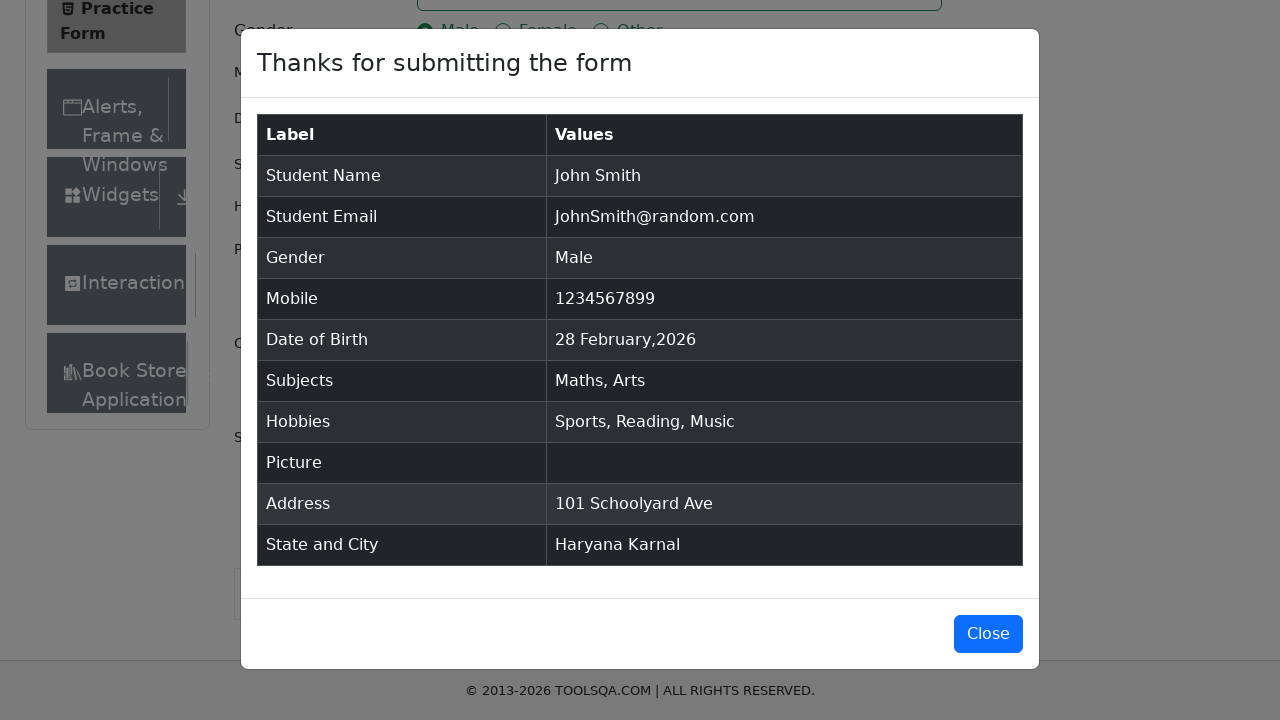